Tests iframe interaction on W3Schools TryIt editor by switching to an iframe, clicking a button inside it, then switching back to the main content and clicking the menu button.

Starting URL: https://www.w3schools.com/js/tryit.asp?filename=tryjs_myfirst

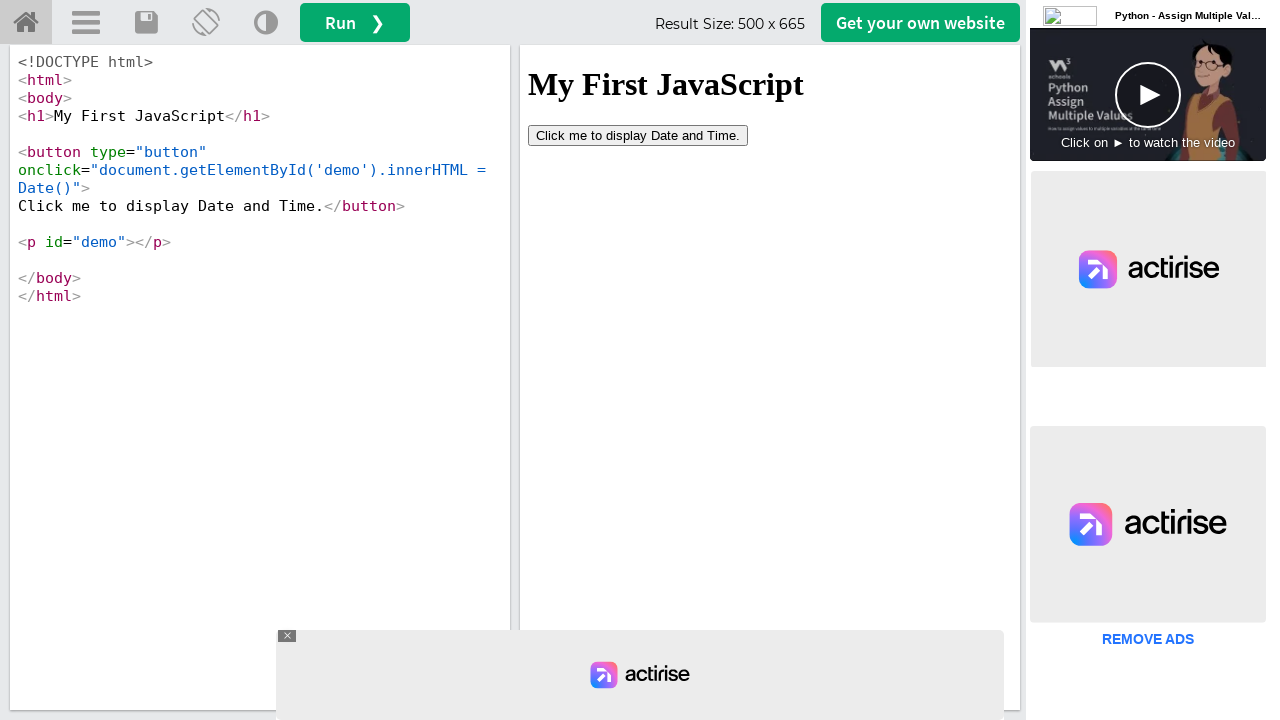

Located iframe with id 'iframeResult'
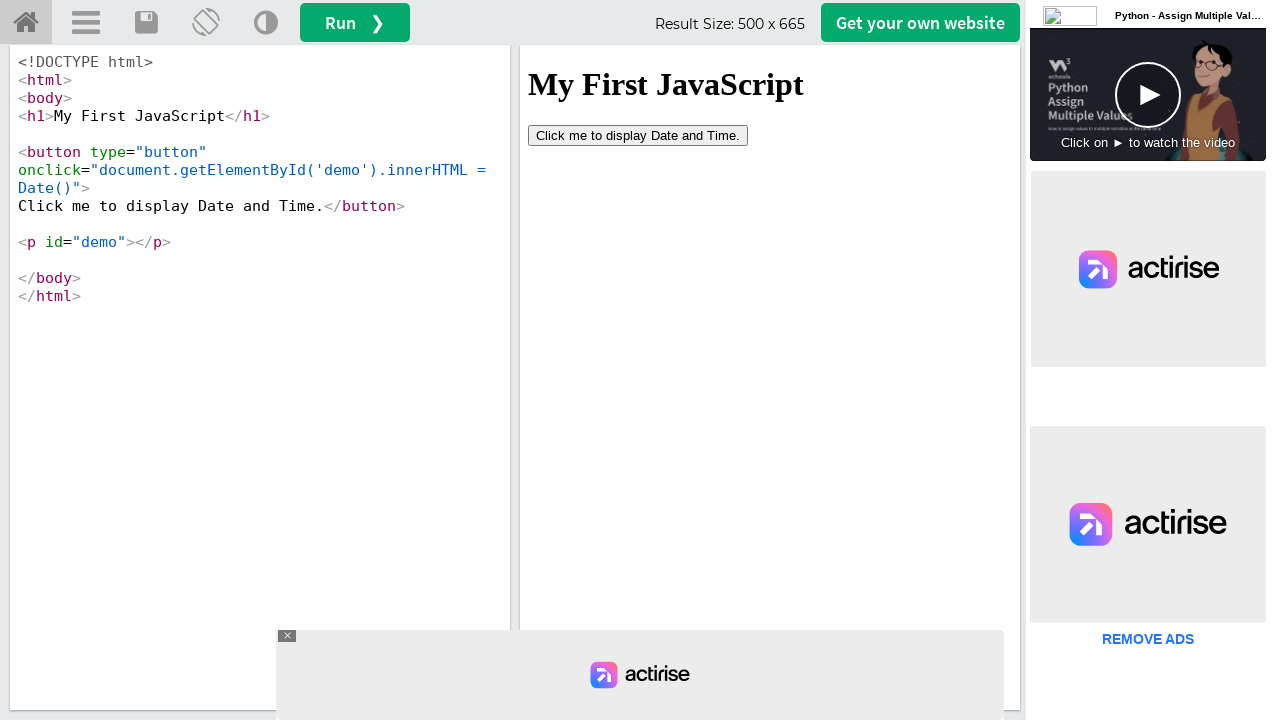

Clicked button inside iframe at (638, 135) on #iframeResult >> internal:control=enter-frame >> button[type='button']
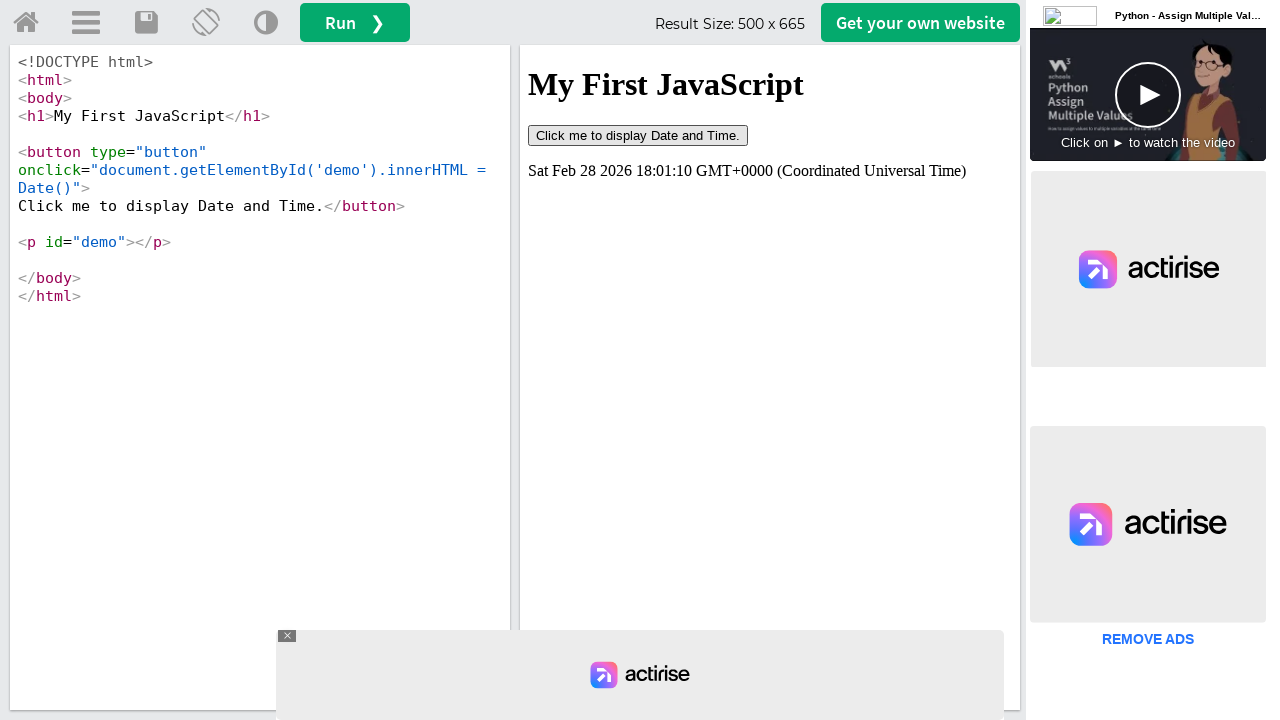

Clicked menu button in main content at (86, 23) on #menuButton
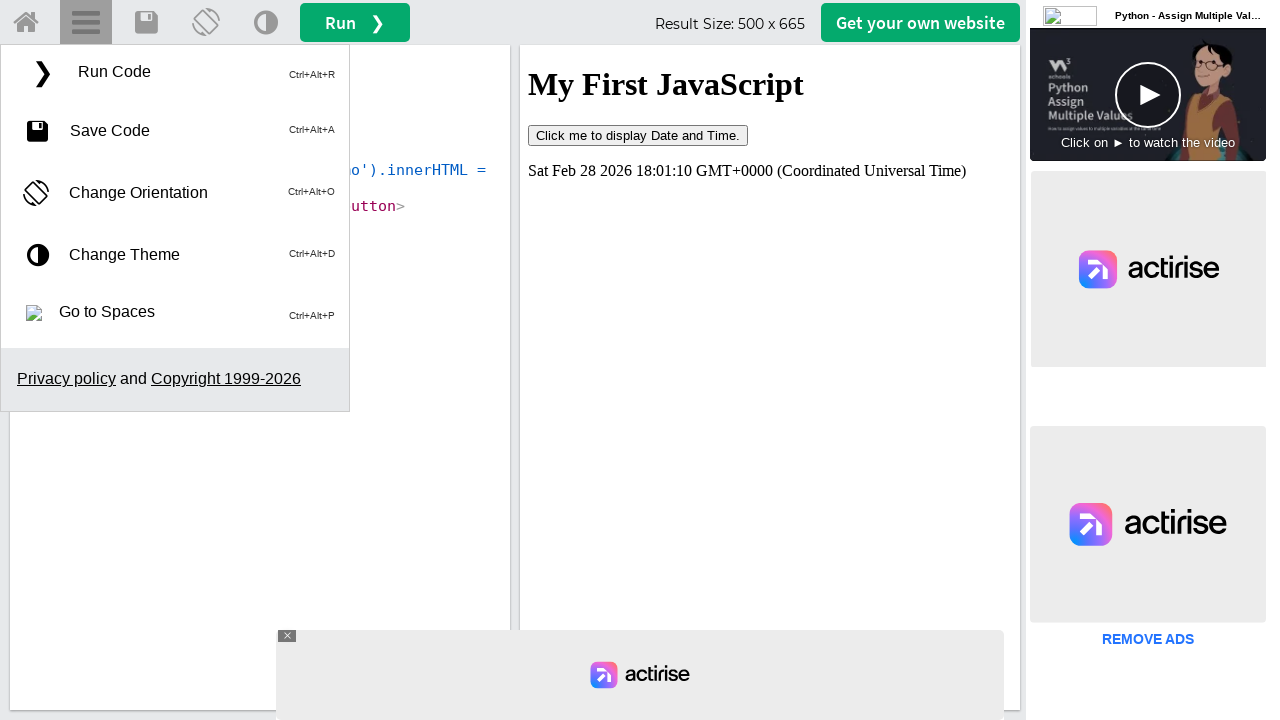

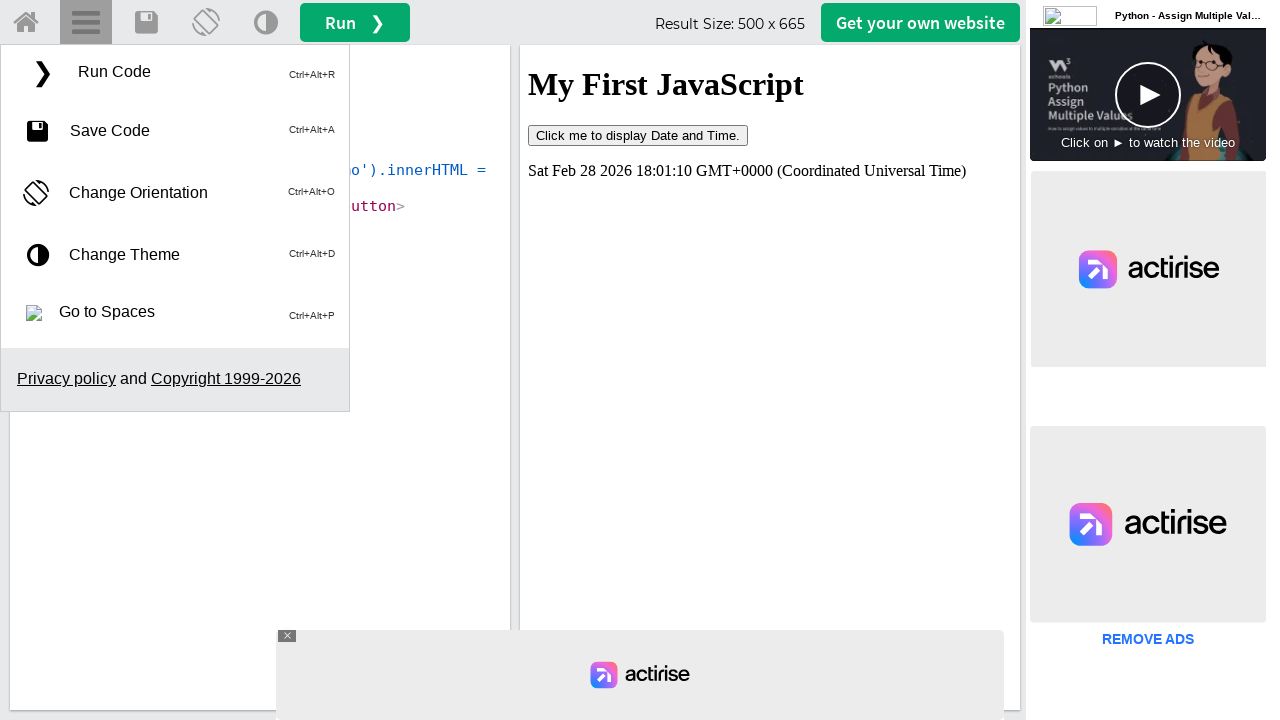